Navigates to Flipkart homepage and takes a screenshot of the page

Starting URL: https://www.flipkart.com/

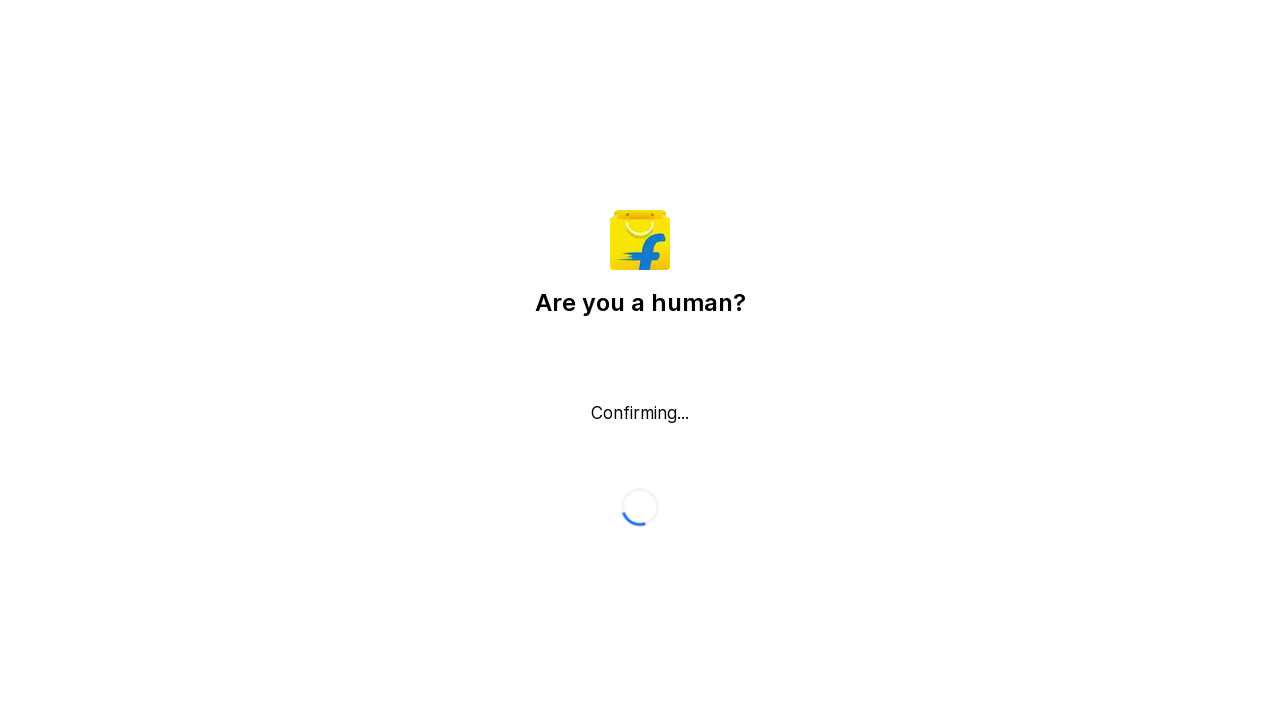

Waited for page to reach networkidle state
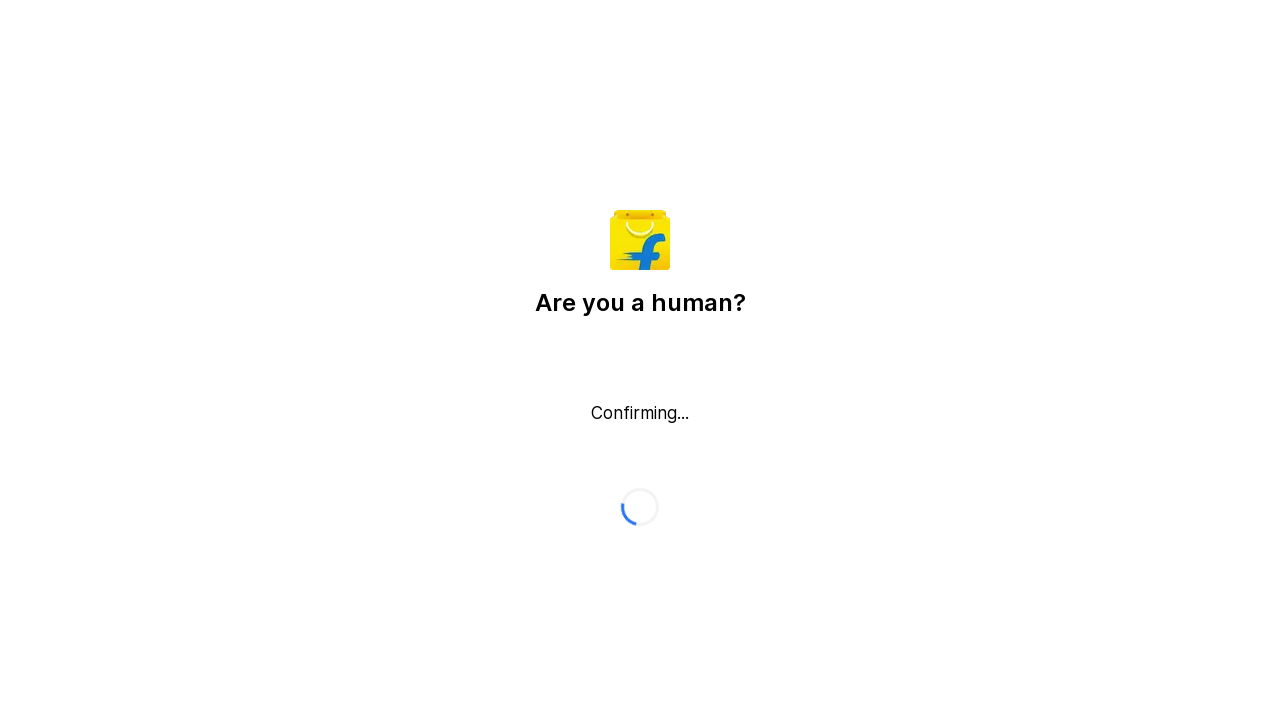

Waited 2 seconds to ensure page is fully rendered
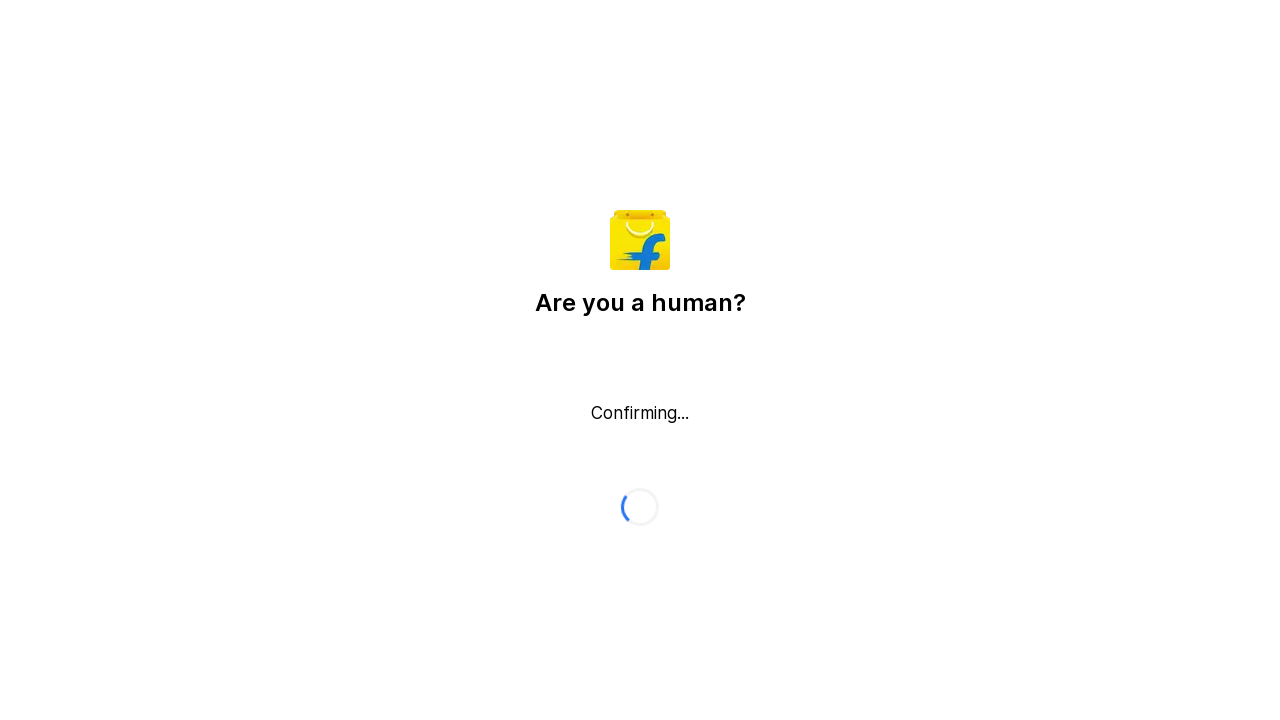

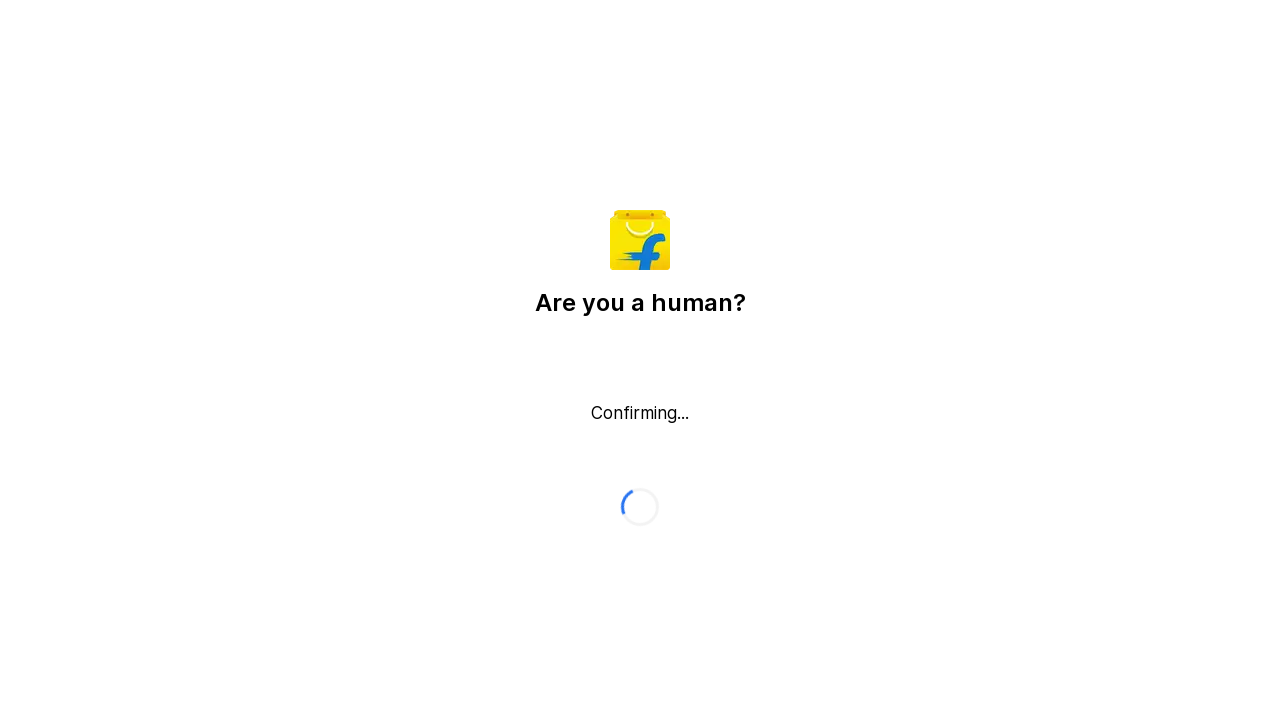